Tests input field using XPath selector to find element by placeholder attribute, enters text, submits, and verifies result

Starting URL: https://www.qa-practice.com/elements/input/simple

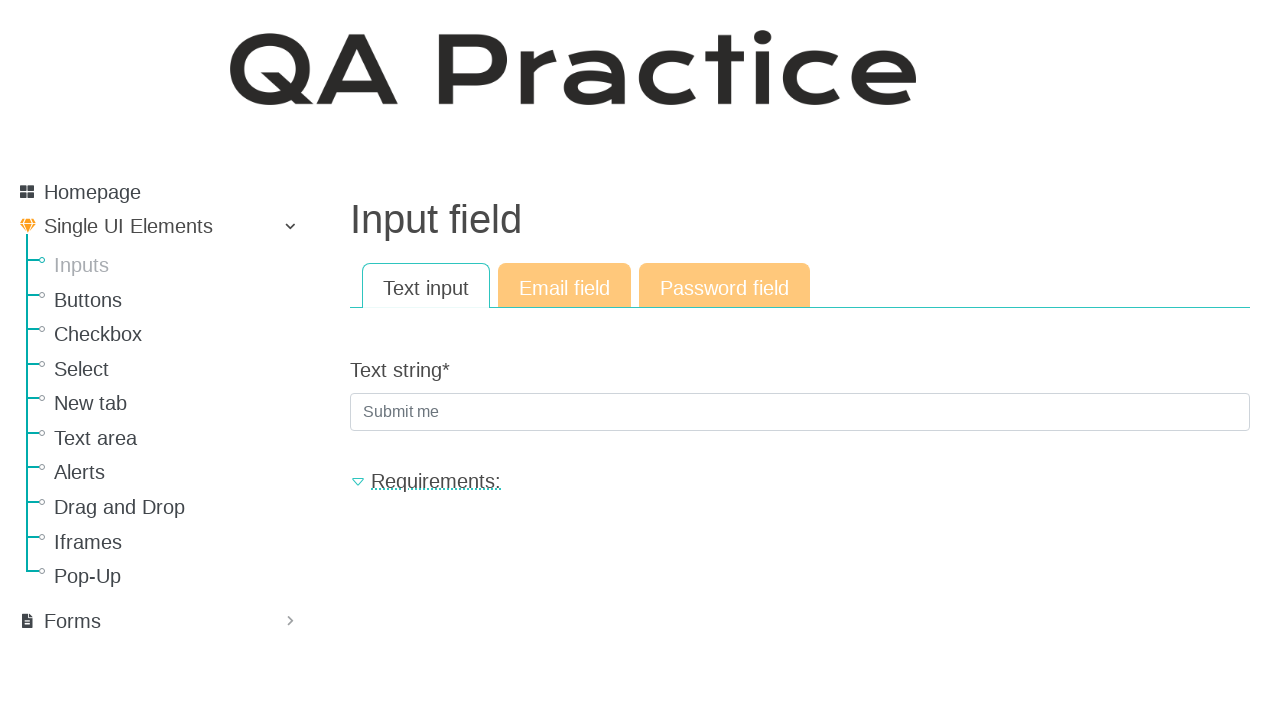

Filled input field with 'Hello' using XPath selector for placeholder 'Submit me' on //*[@placeholder='Submit me']
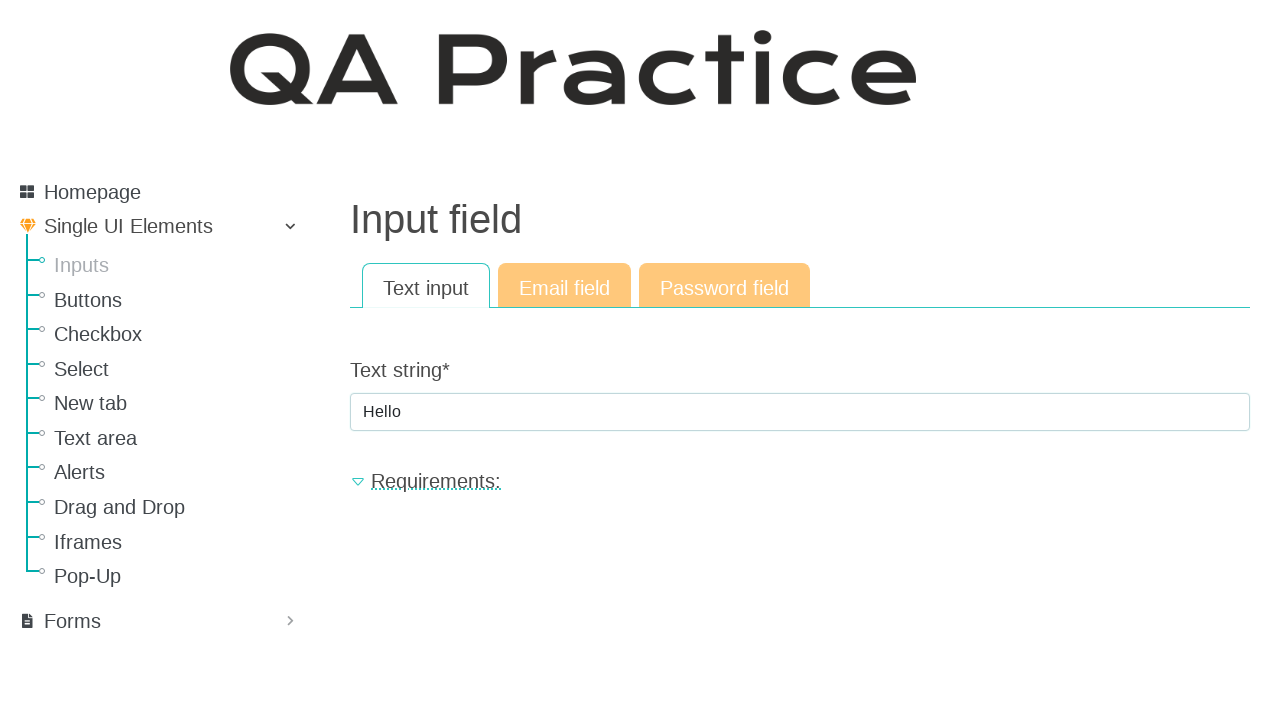

Pressed Enter to submit the form on //*[@placeholder='Submit me']
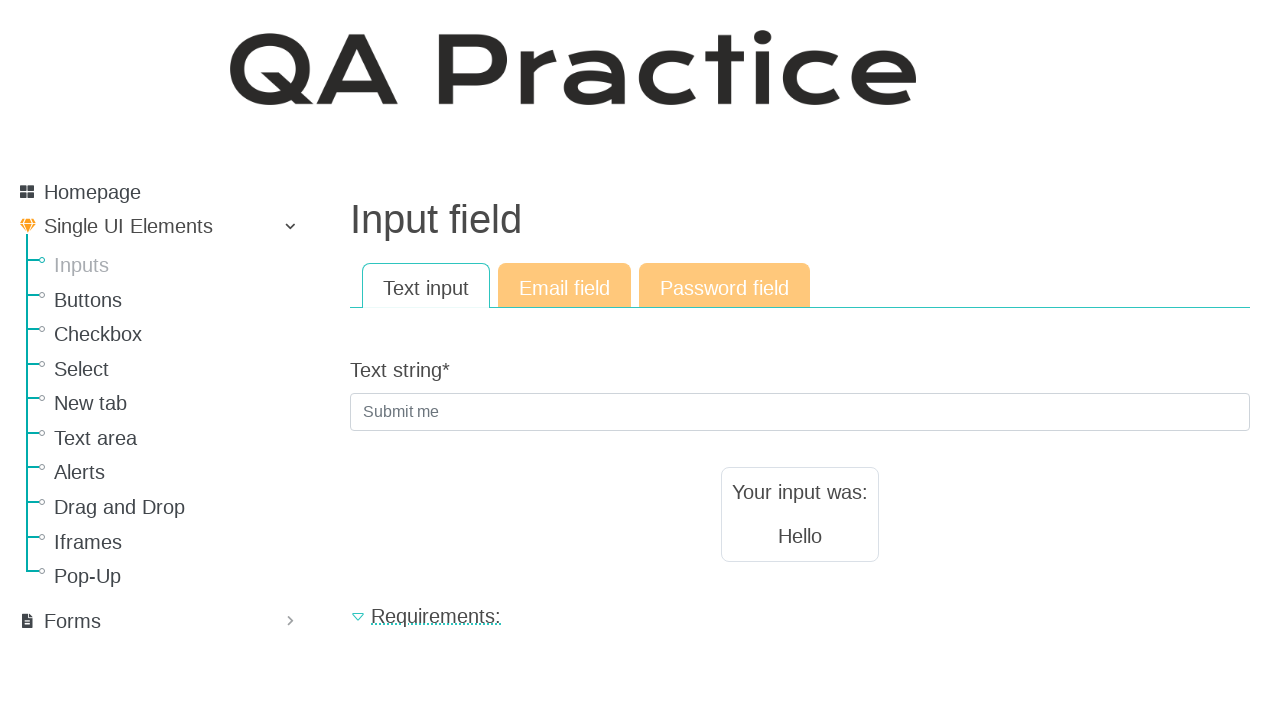

Result text element loaded
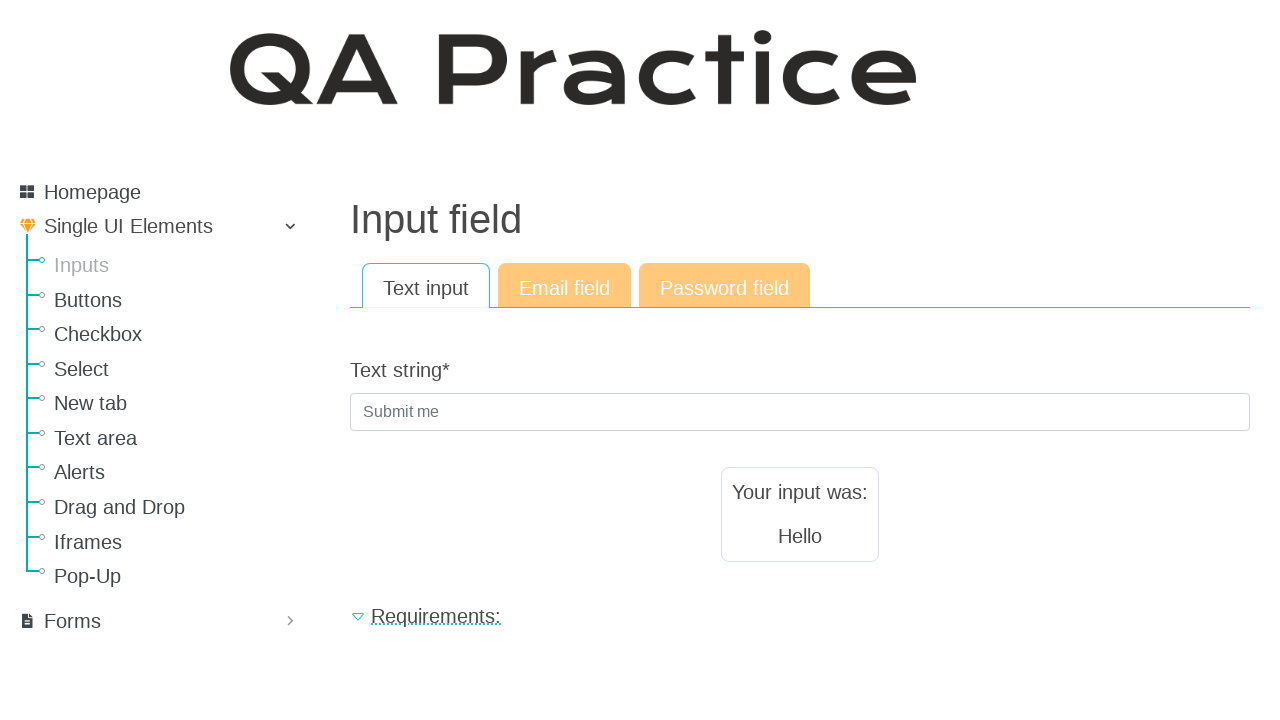

Retrieved result text: 'Hello'
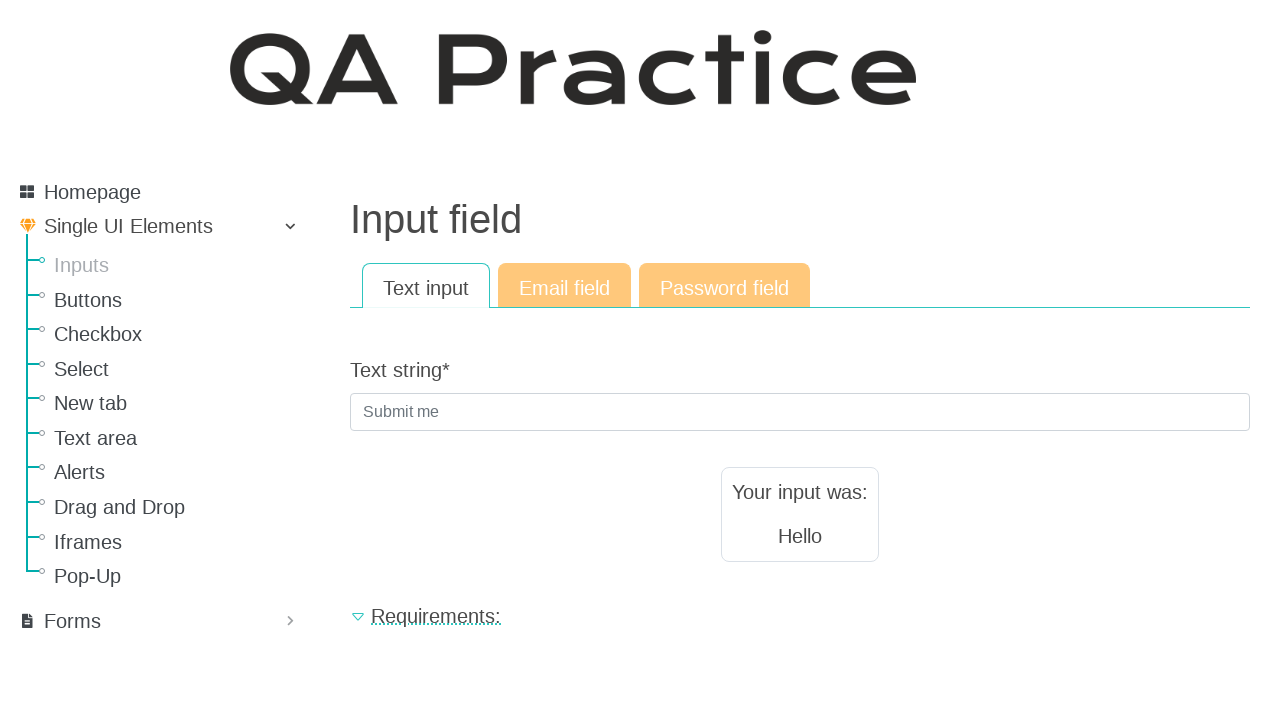

Verified result text equals 'Hello'
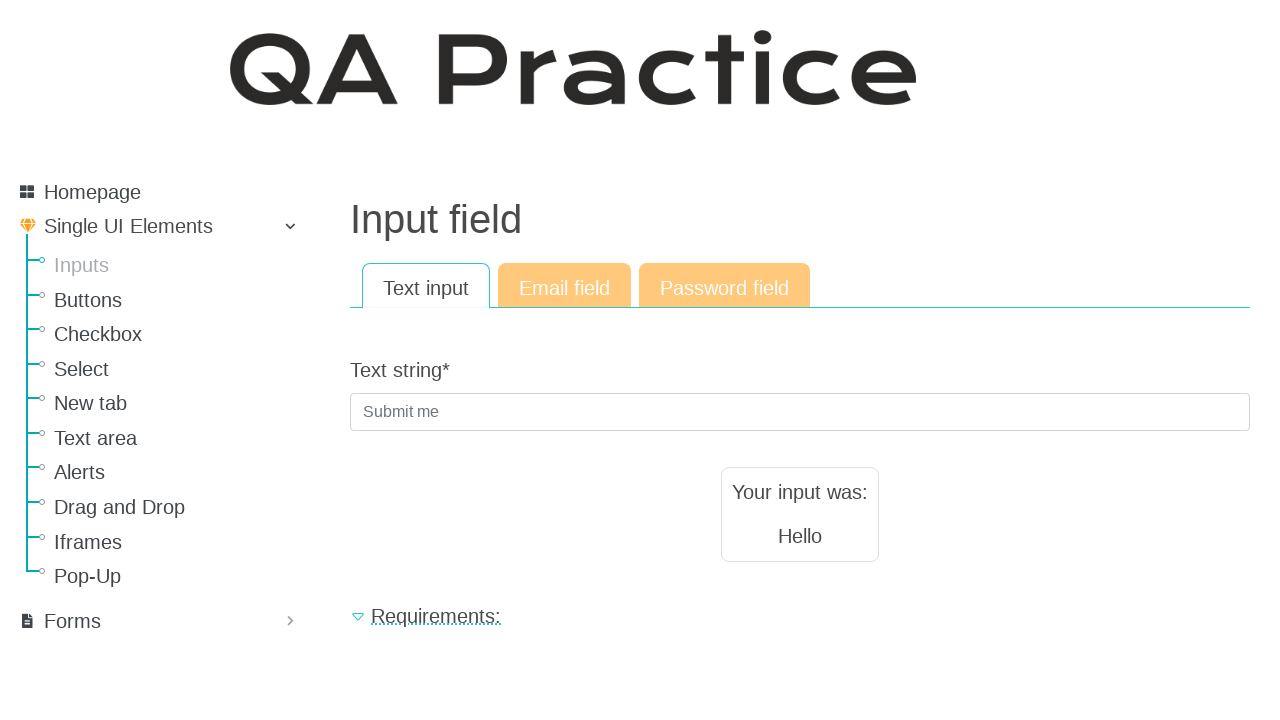

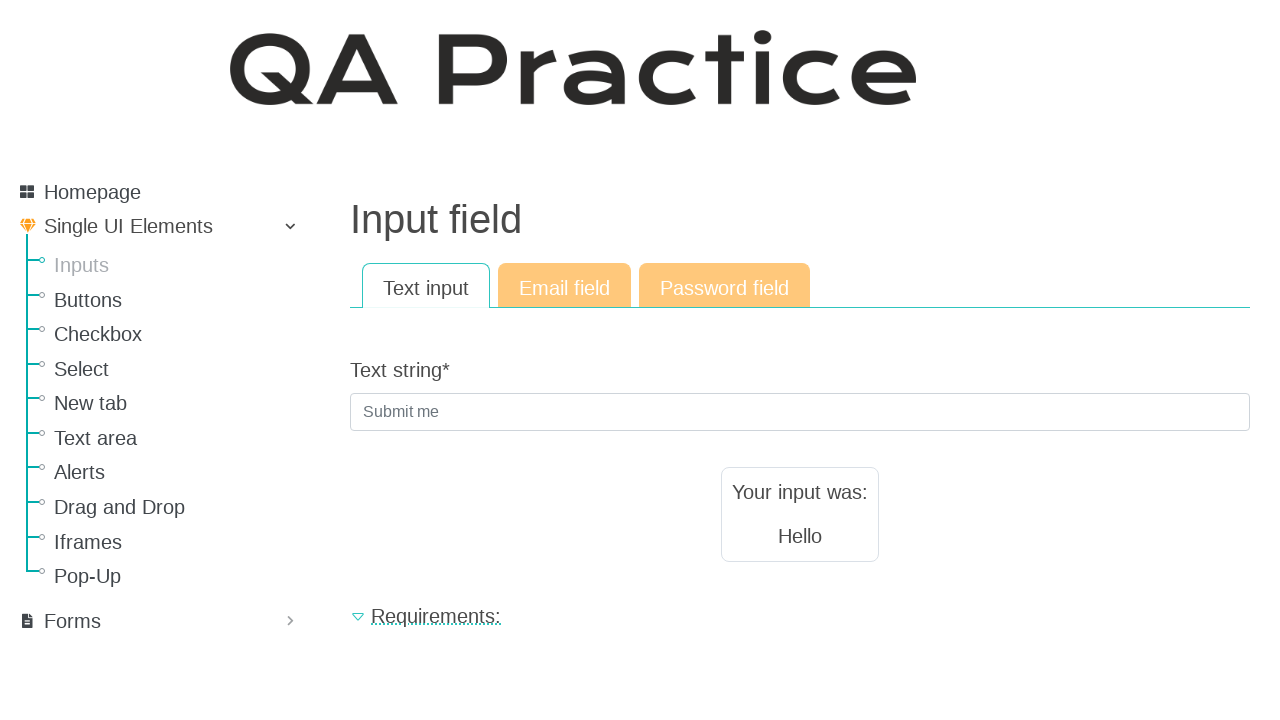